Tests the "Double Click Me" button by navigating to the buttons page via menu, double-clicking the button, and verifying the double click message appears.

Starting URL: https://demoqa.com/elements

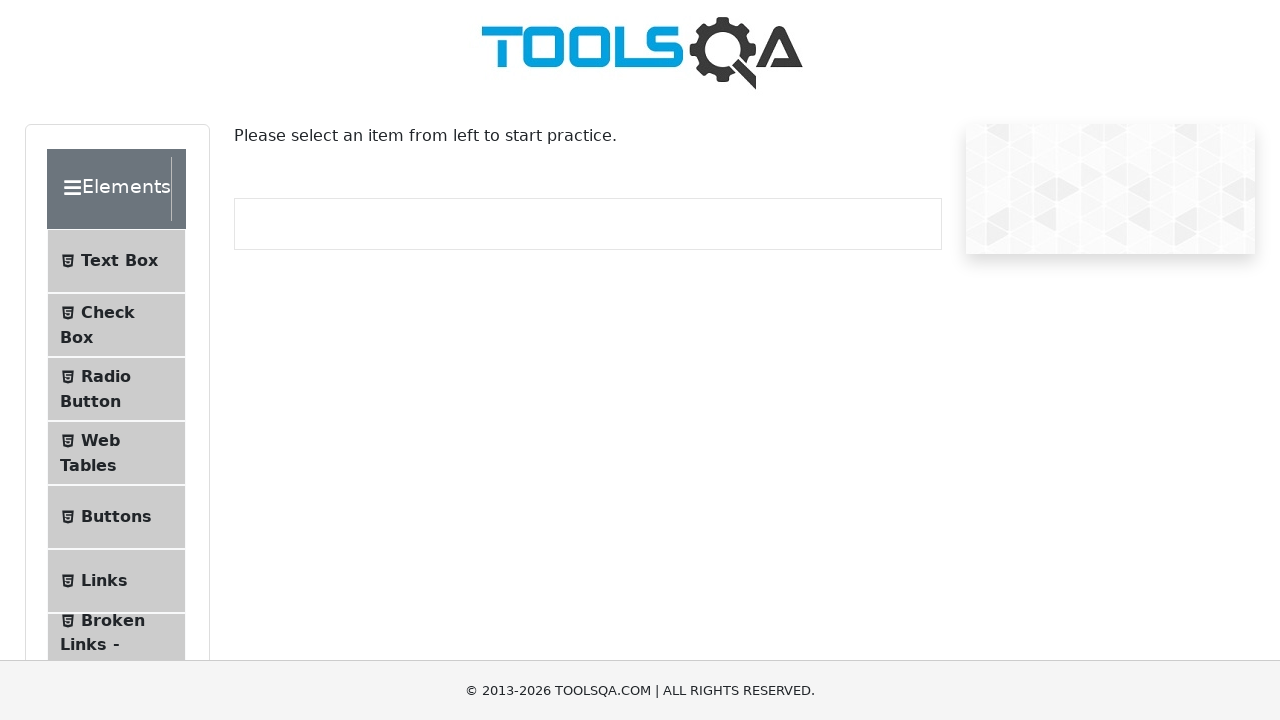

Clicked Buttons menu item to navigate to buttons page at (116, 517) on li:has-text('Buttons')
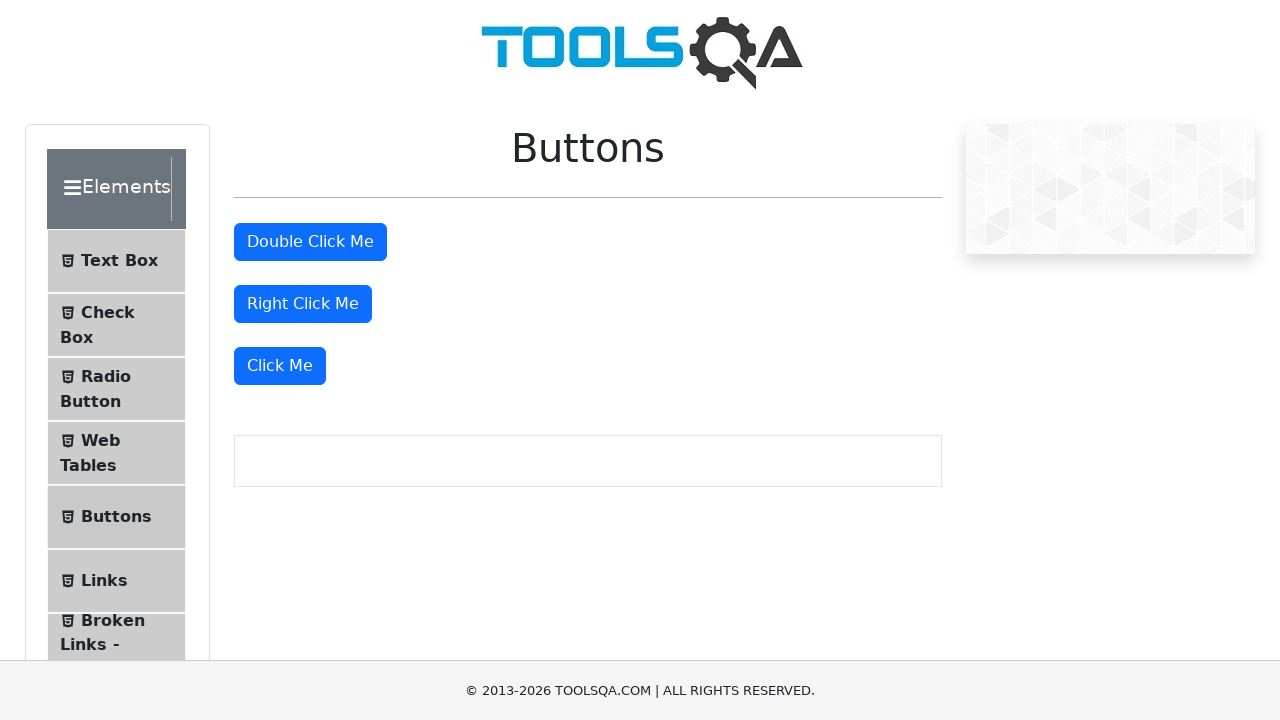

Buttons page loaded successfully
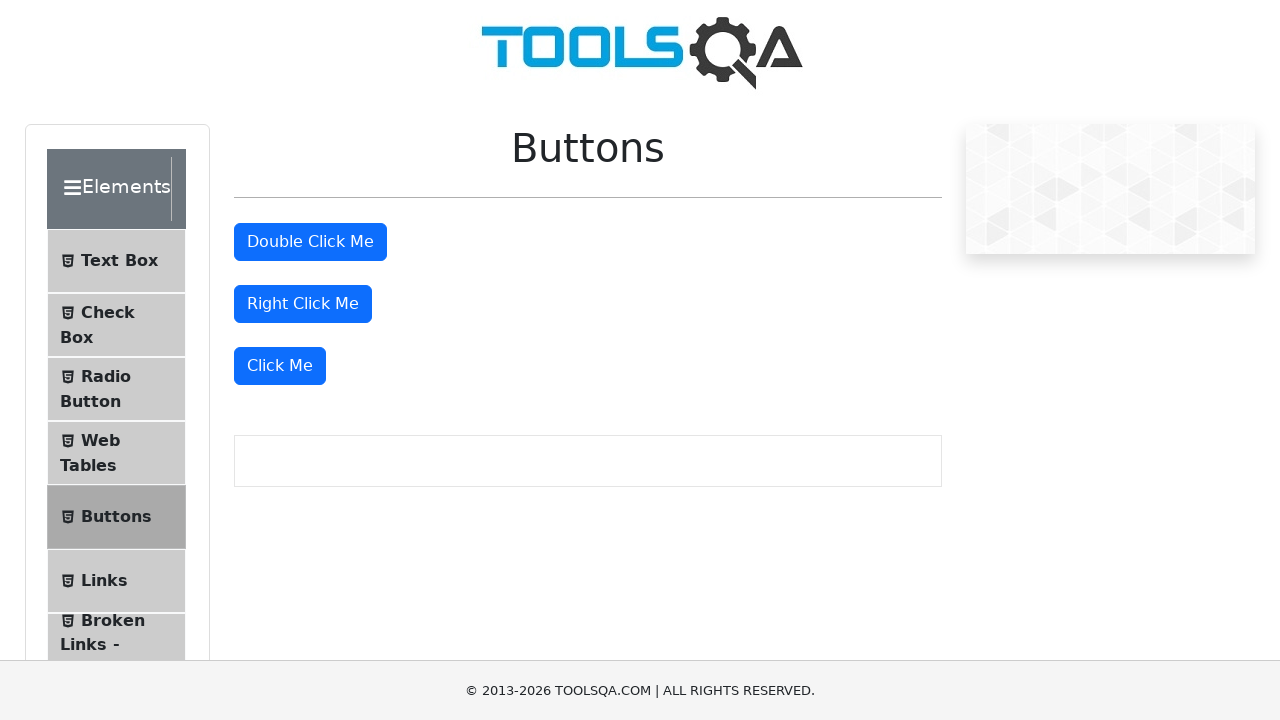

Double-clicked the 'Double Click Me' button at (310, 242) on internal:role=button[name="Double Click Me"i]
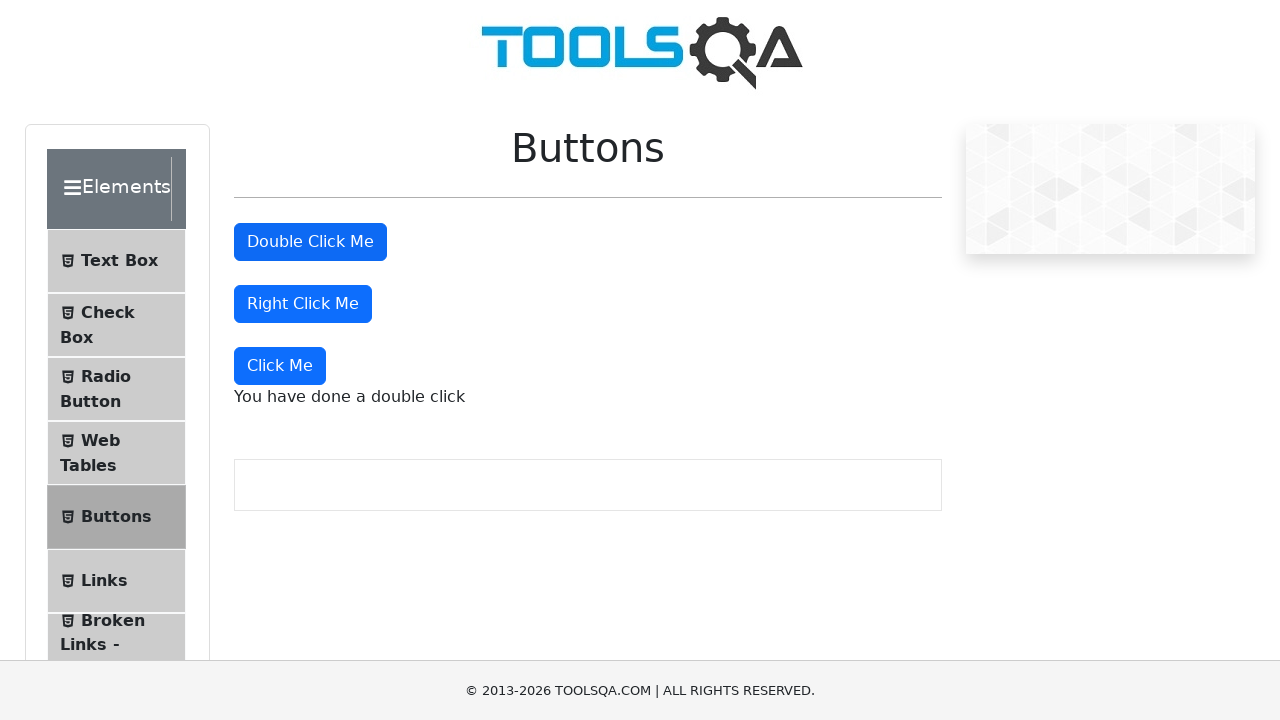

Double click confirmation message appeared
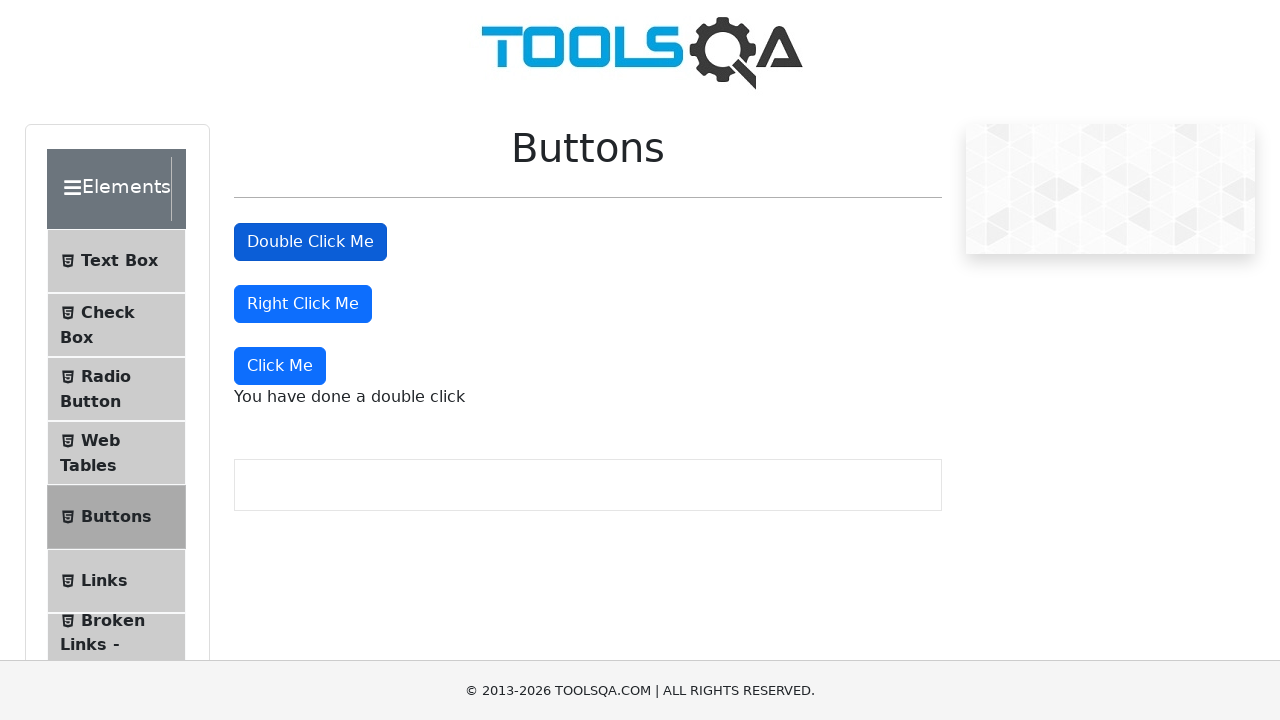

Verified 'You have done a double click' message is visible
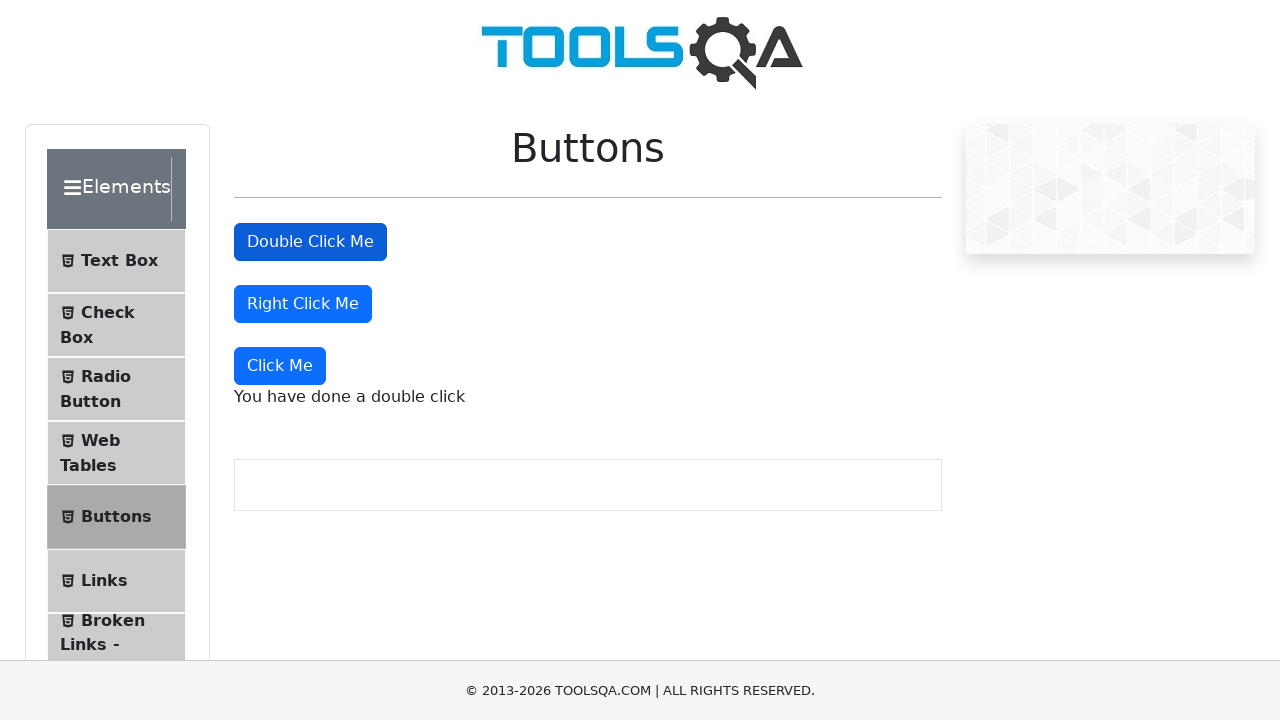

Verified 'You have done a dynamic click' message is not visible
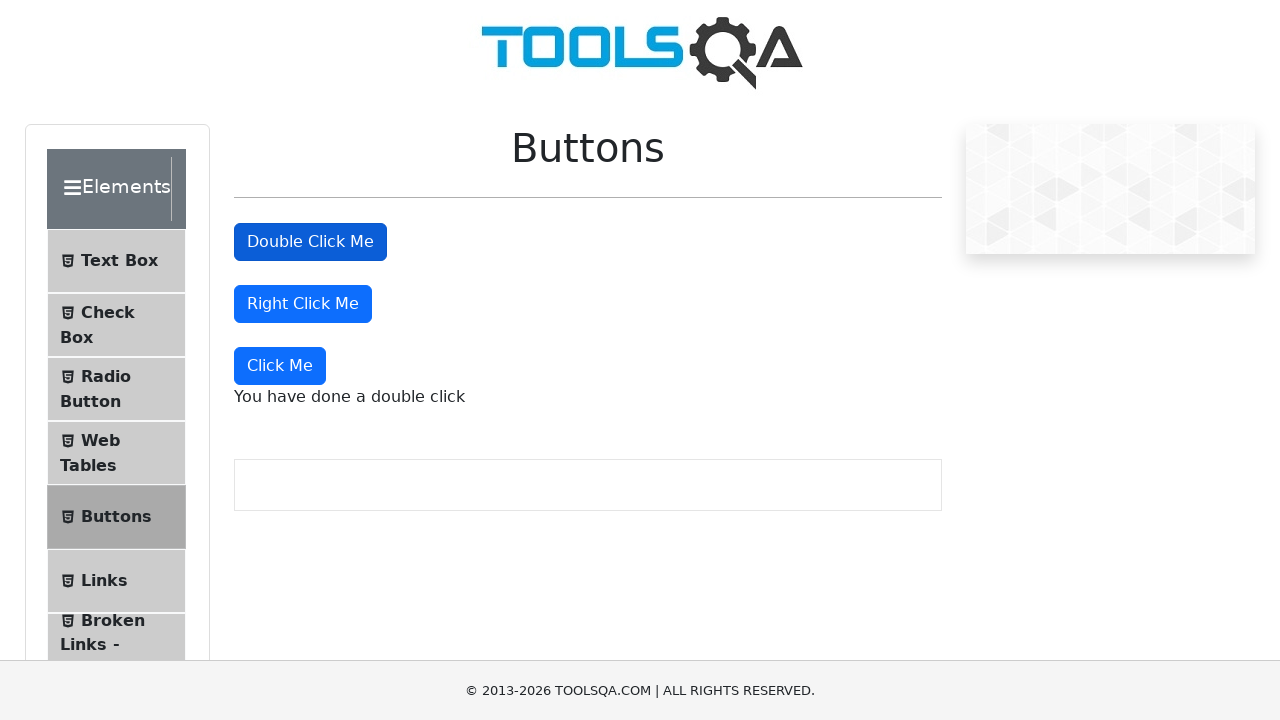

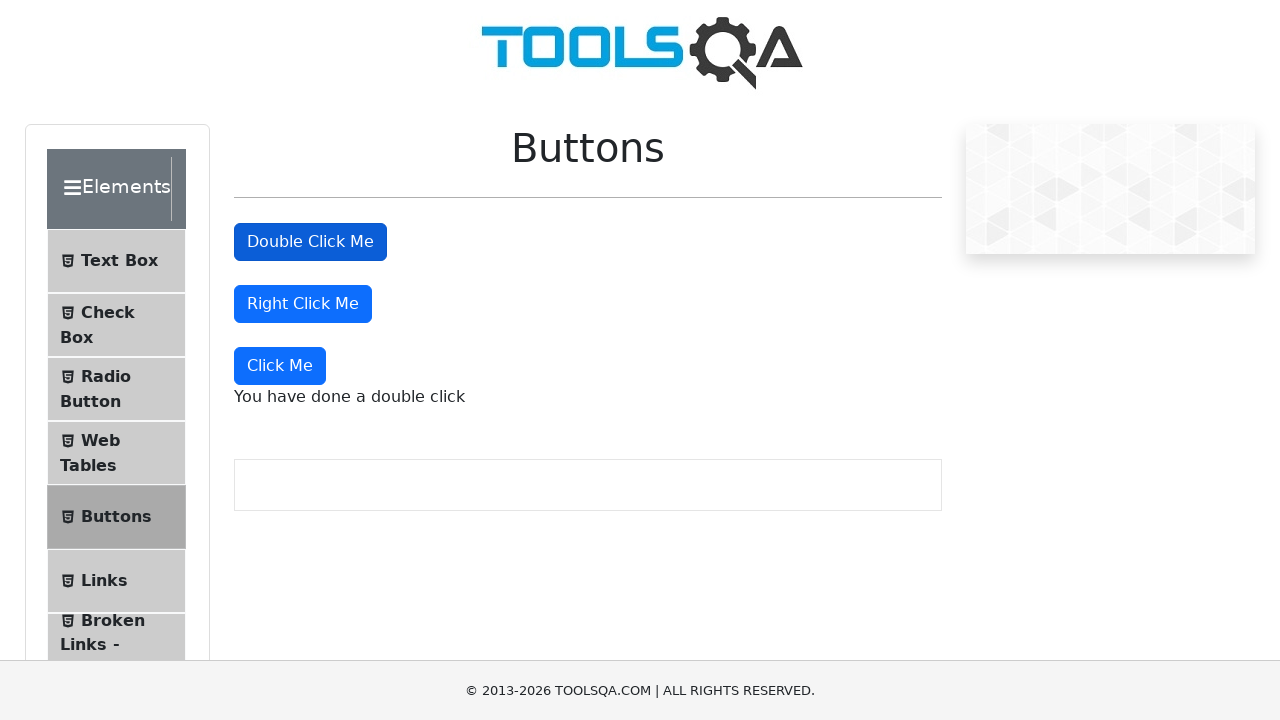